Tests registration form validation with empty data, verifying that all required field error messages are displayed

Starting URL: https://alada.vn/tai-khoan/dang-ky.html

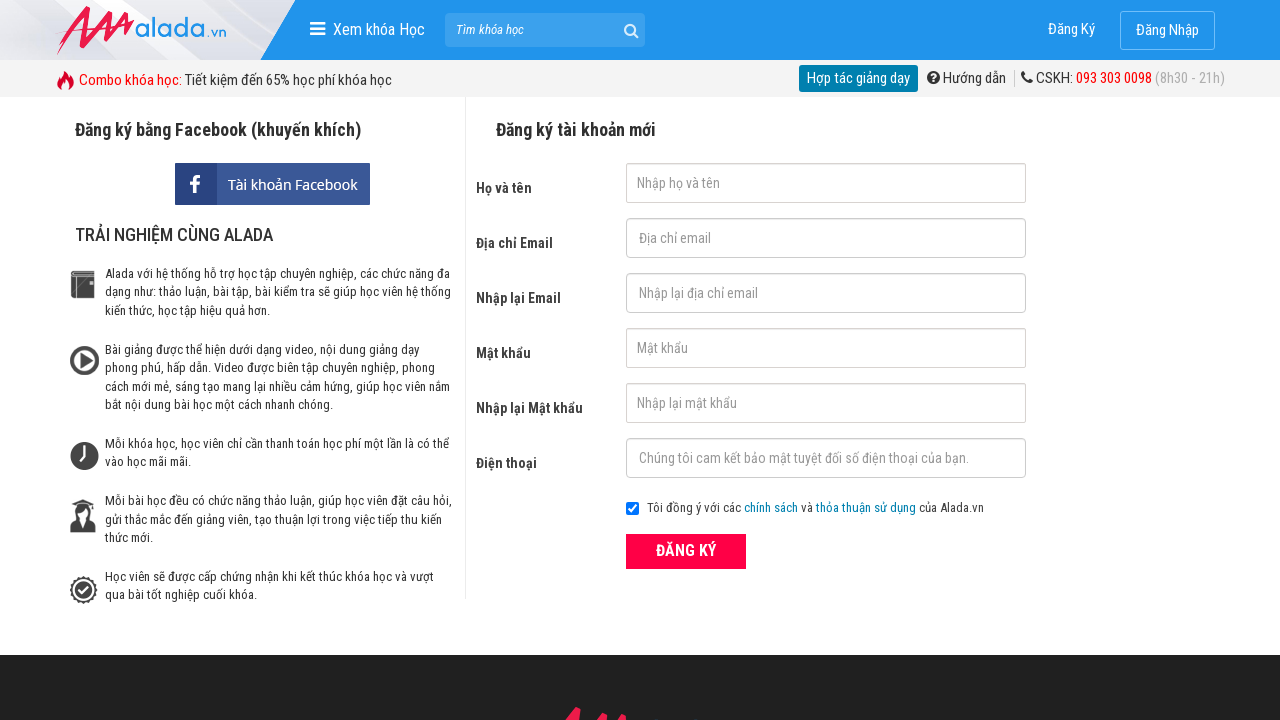

Filled first name field with empty string on #txtFirstname
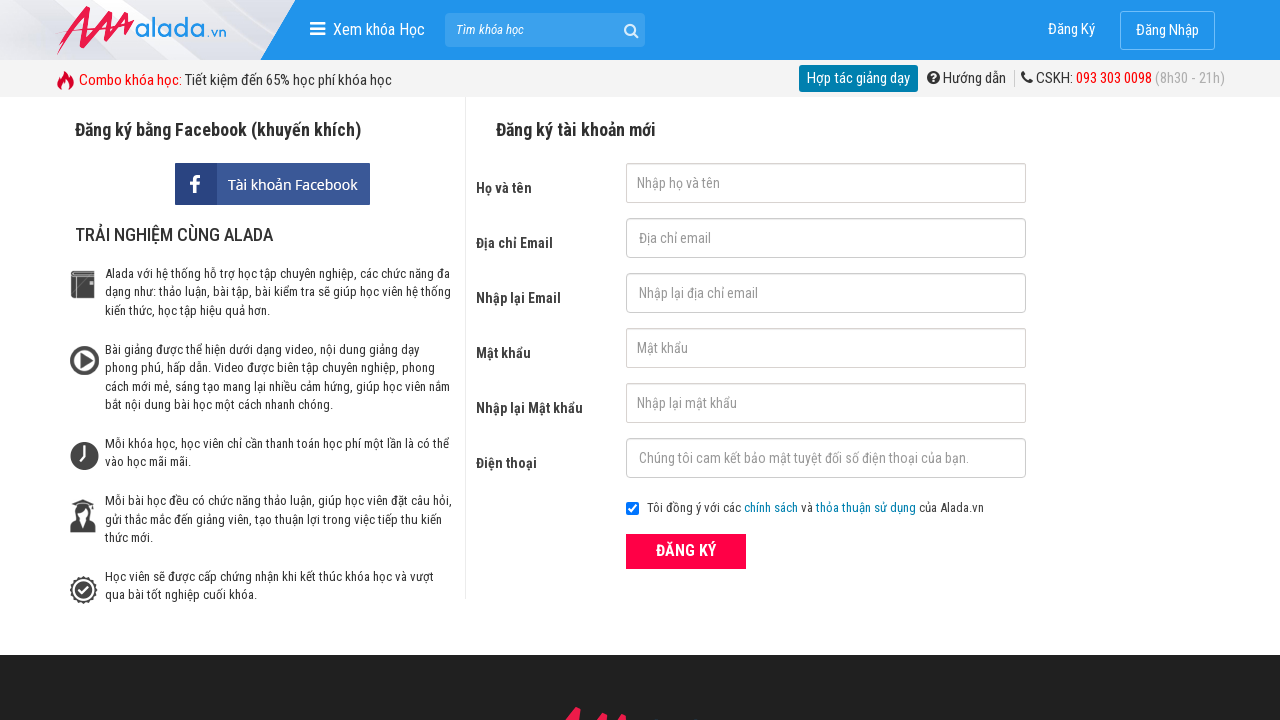

Filled email field with empty string on #txtEmail
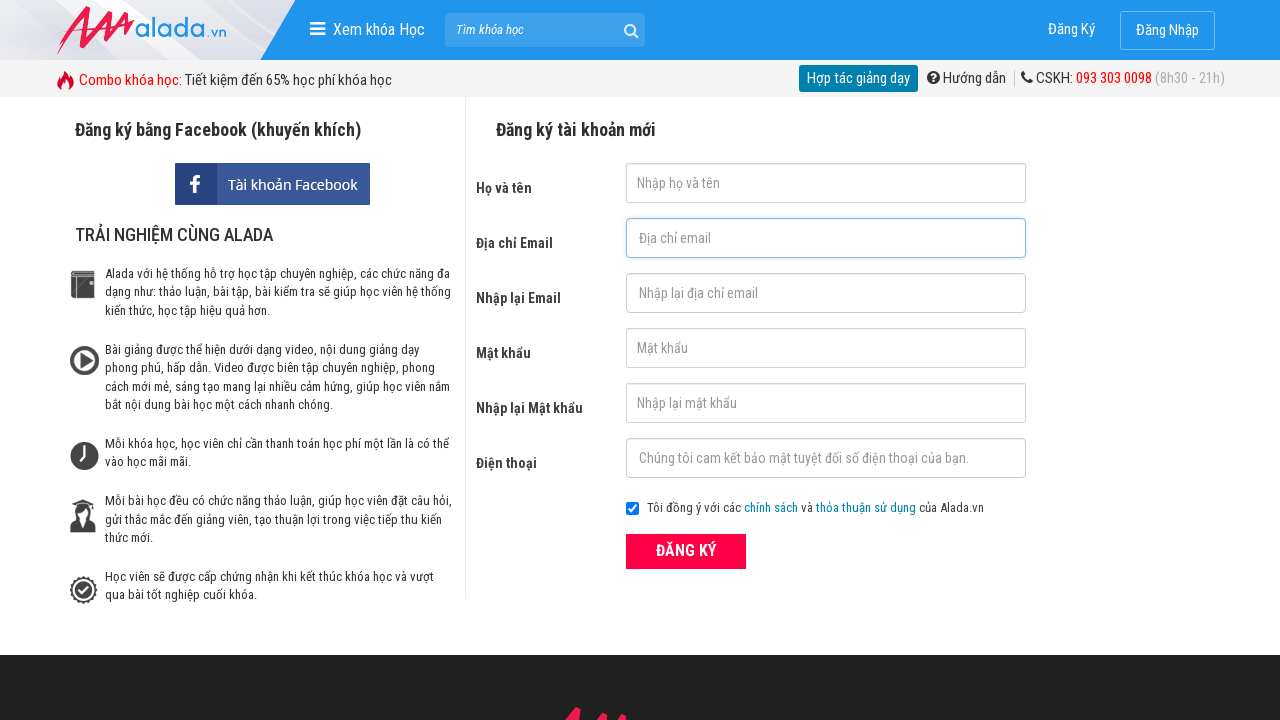

Filled confirm email field with empty string on #txtCEmail
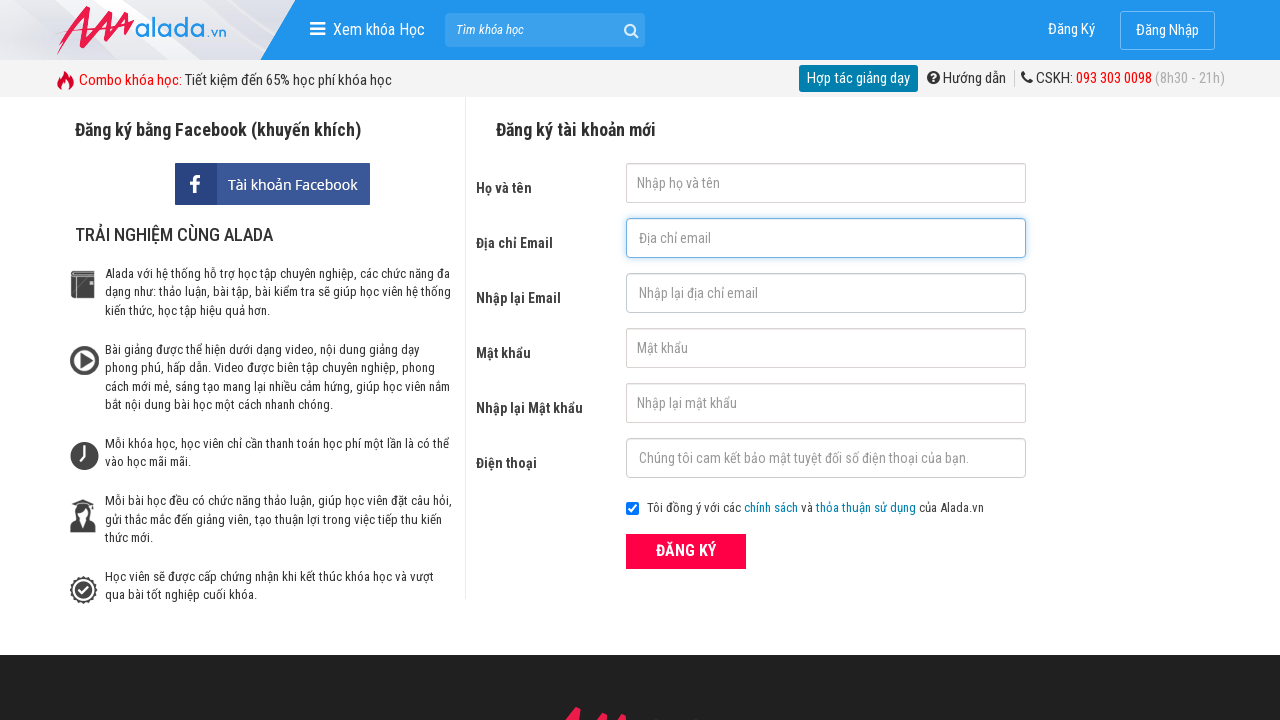

Filled password field with empty string on #txtPassword
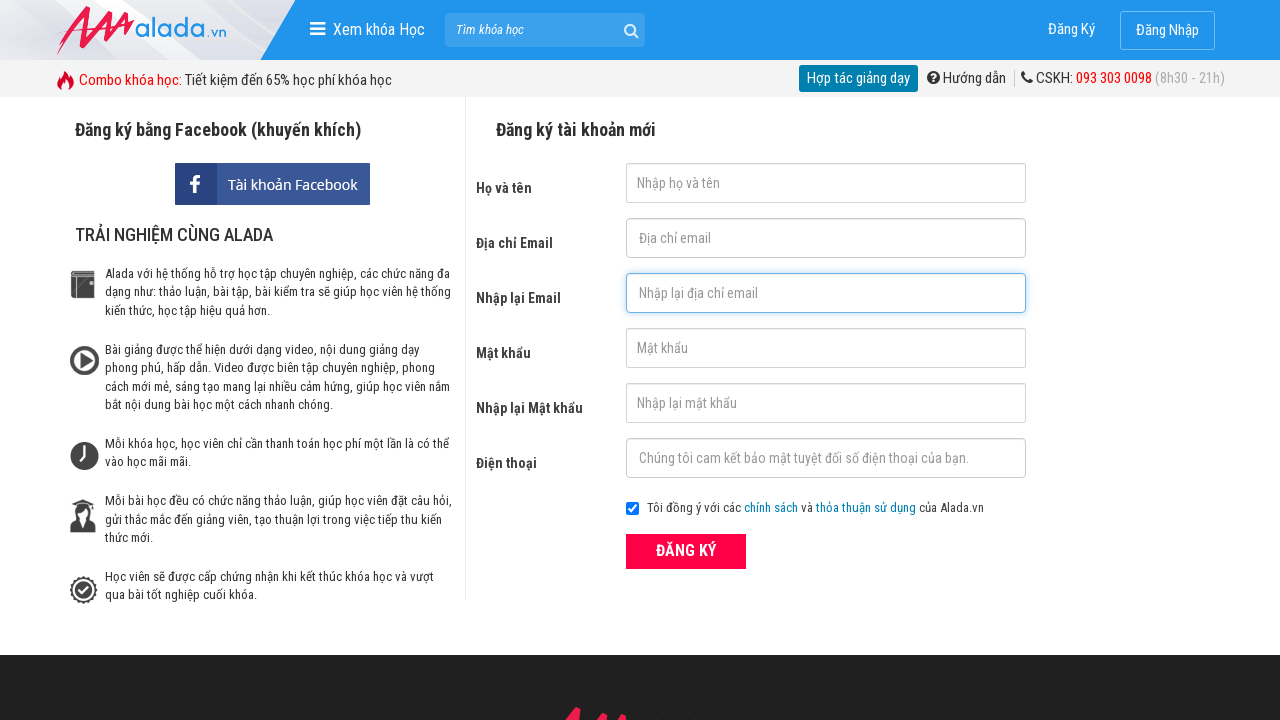

Filled confirm password field with empty string on #txtCPassword
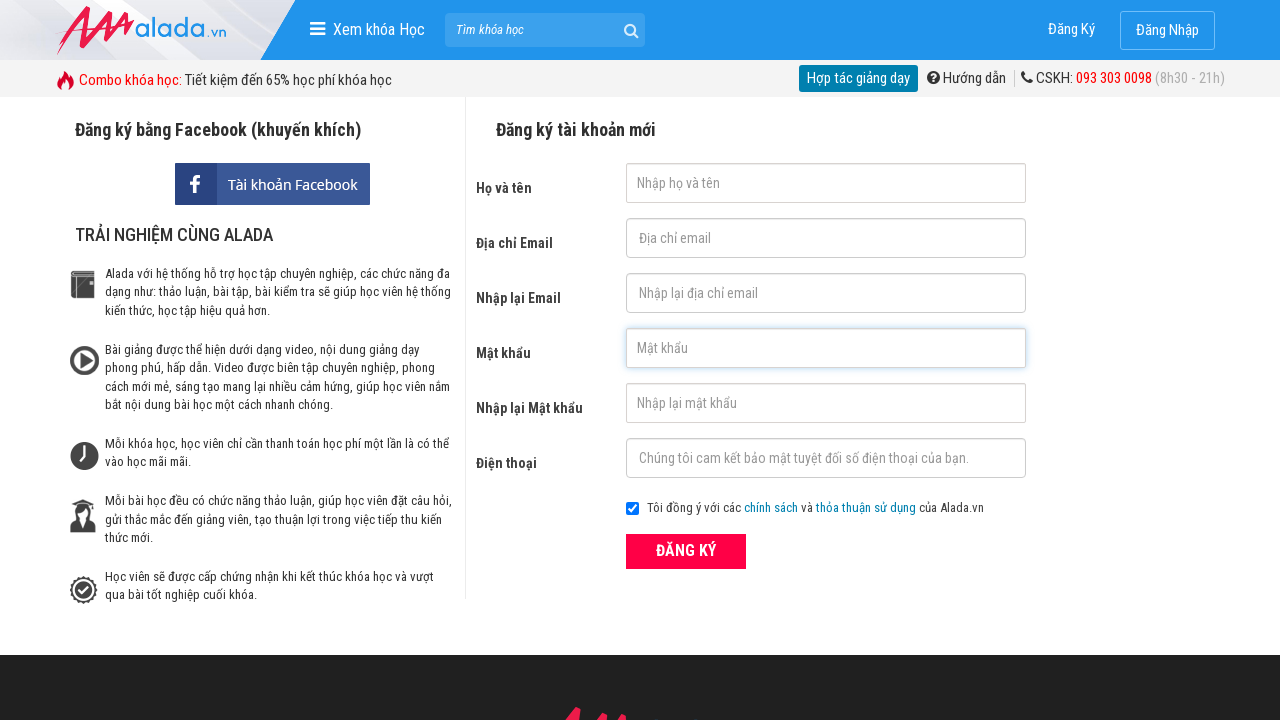

Filled phone field with empty string on #txtPhone
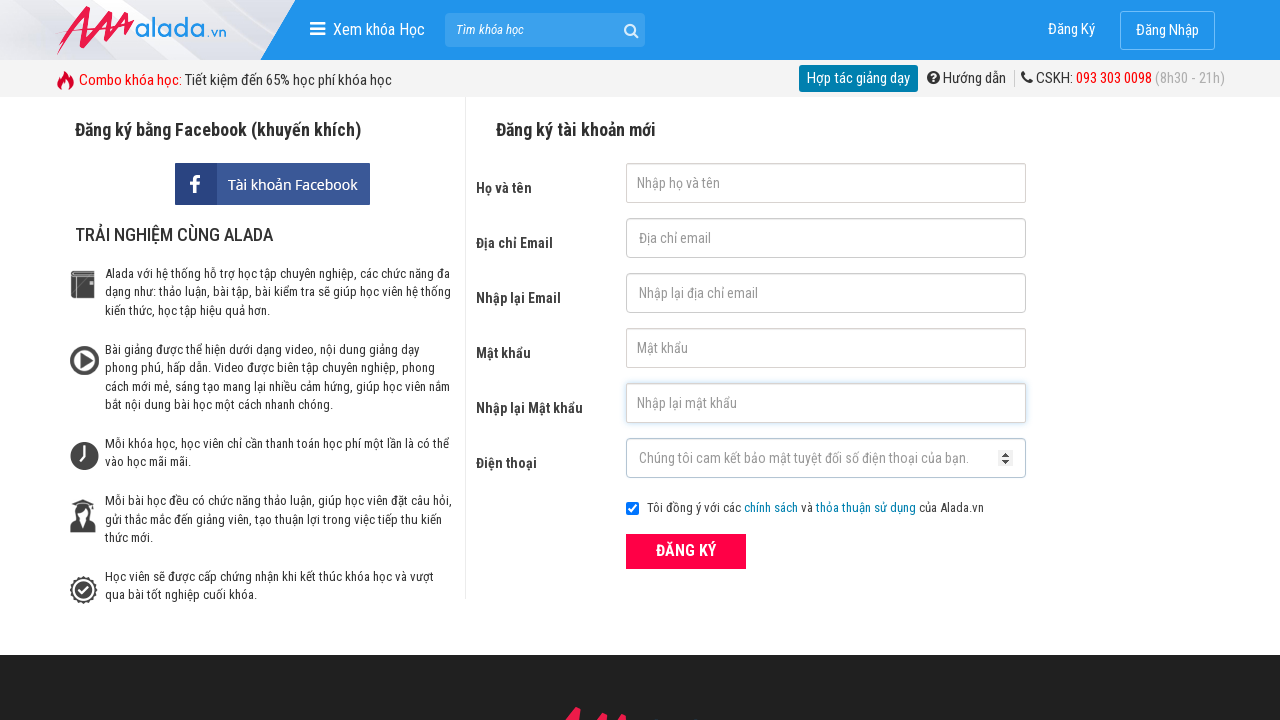

Clicked ĐĂNG KÝ (register) button at (686, 551) on xpath=//div[@class='field_btn']/button[text()='ĐĂNG KÝ']
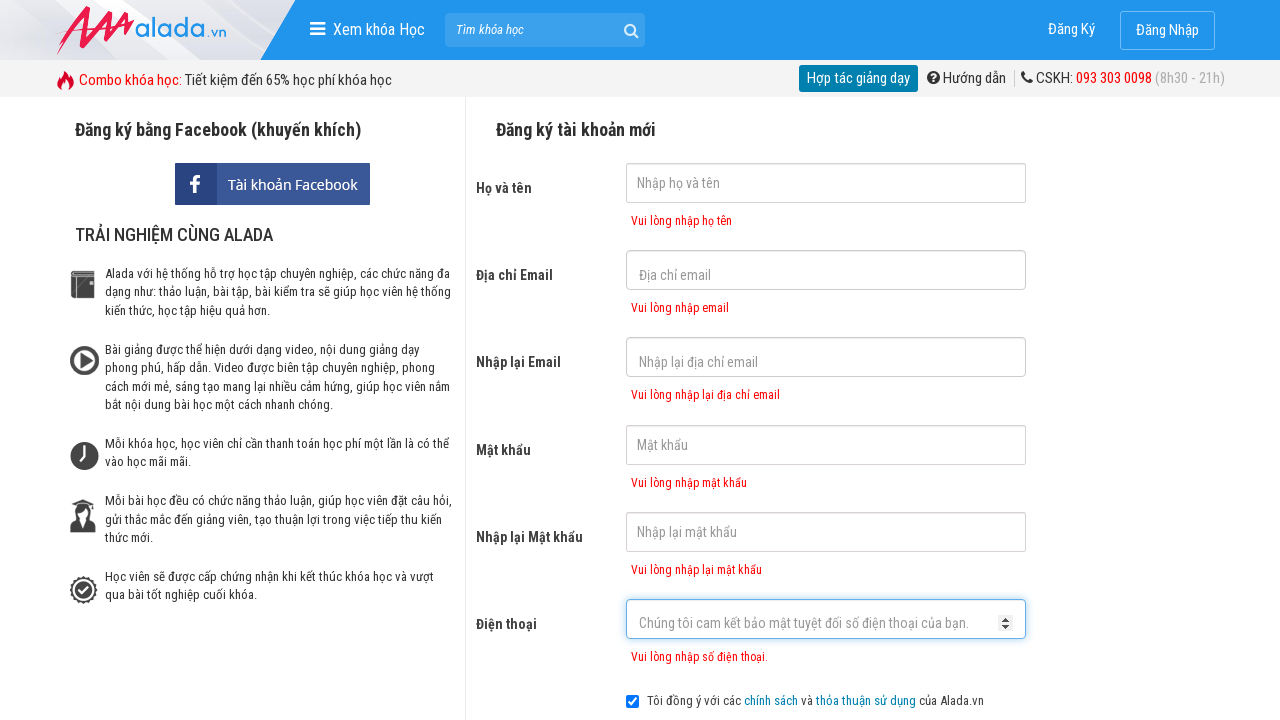

First name error message appeared, validation triggered
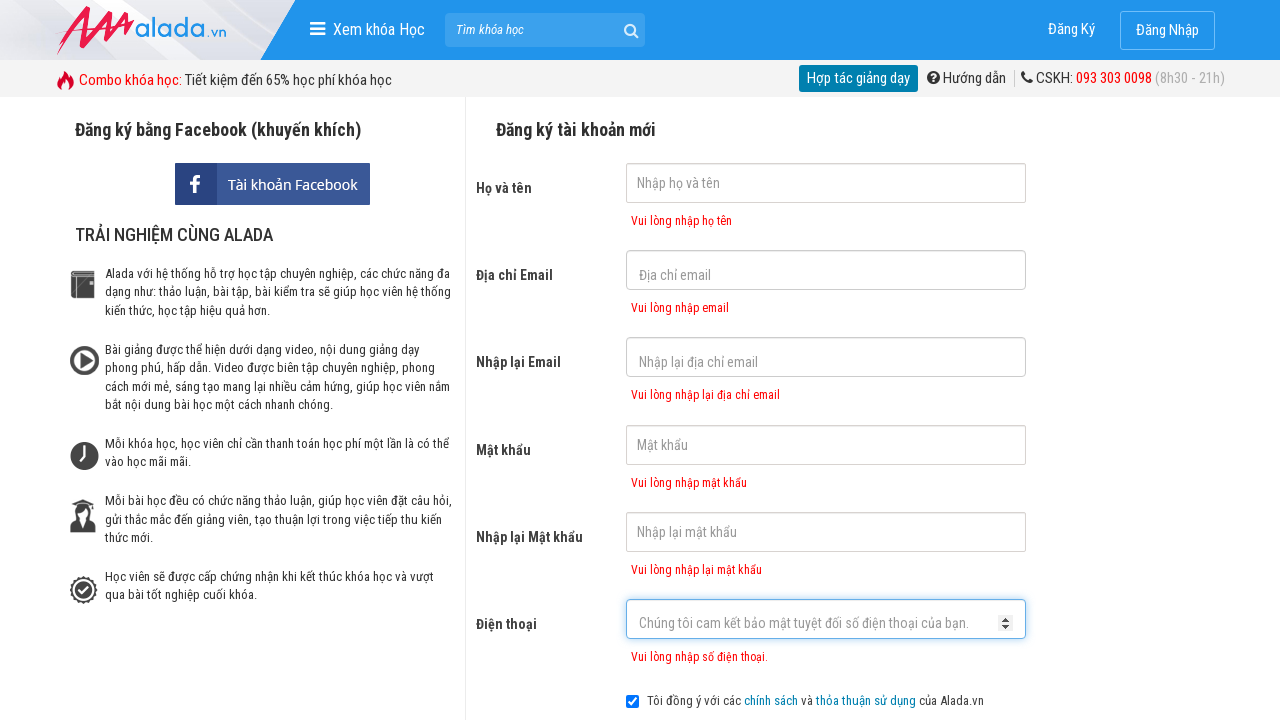

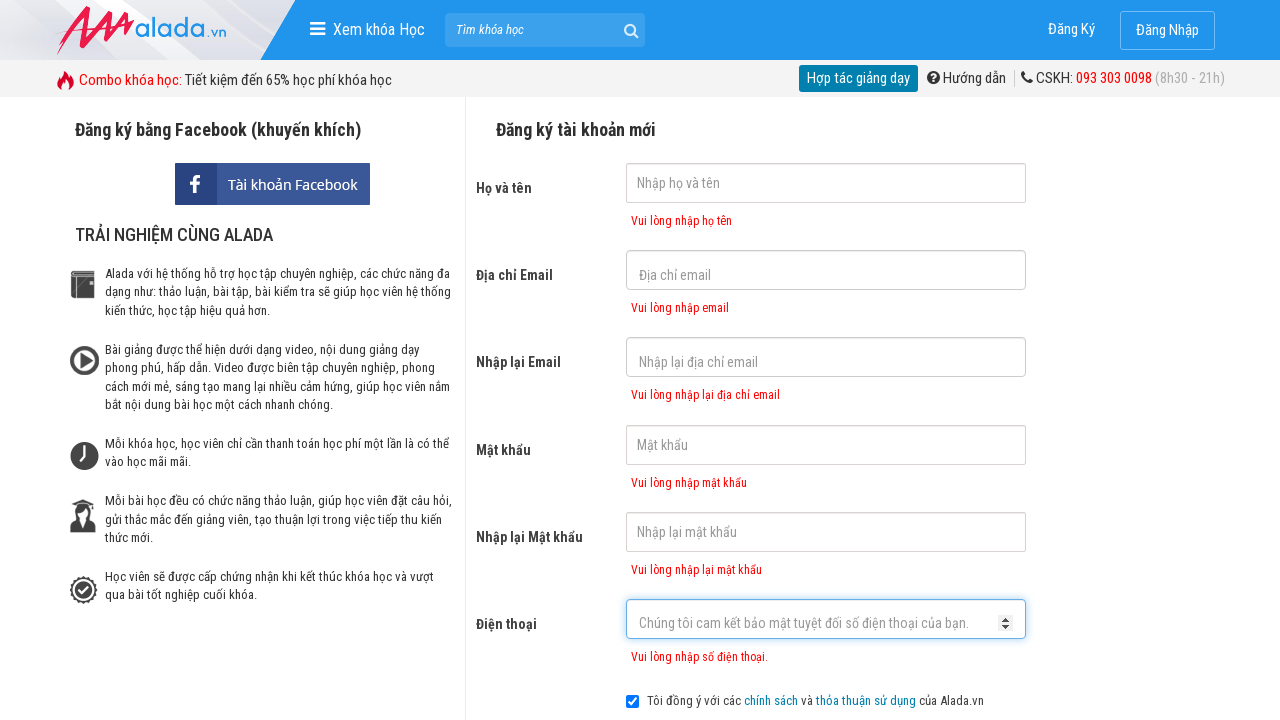